Navigates to the Kitapyurdu (Turkish book retailer) website homepage

Starting URL: https://www.kitapyurdu.com/

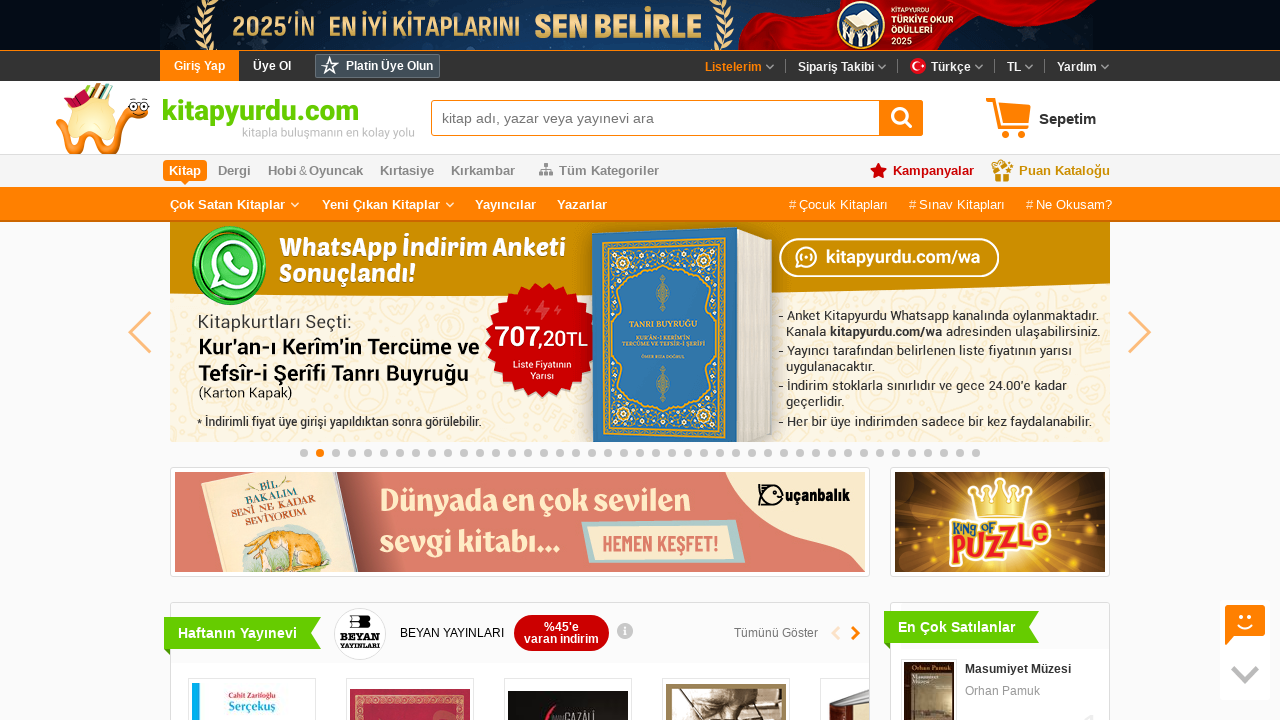

Navigated to Kitapyurdu homepage
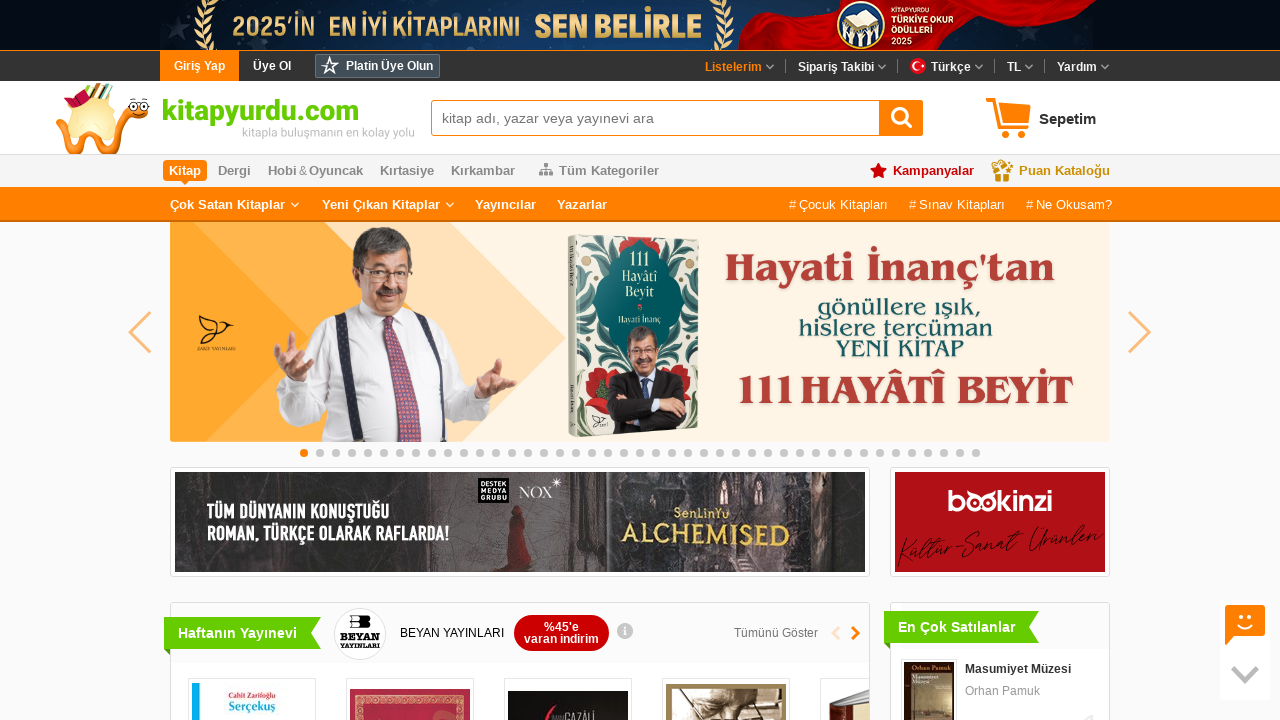

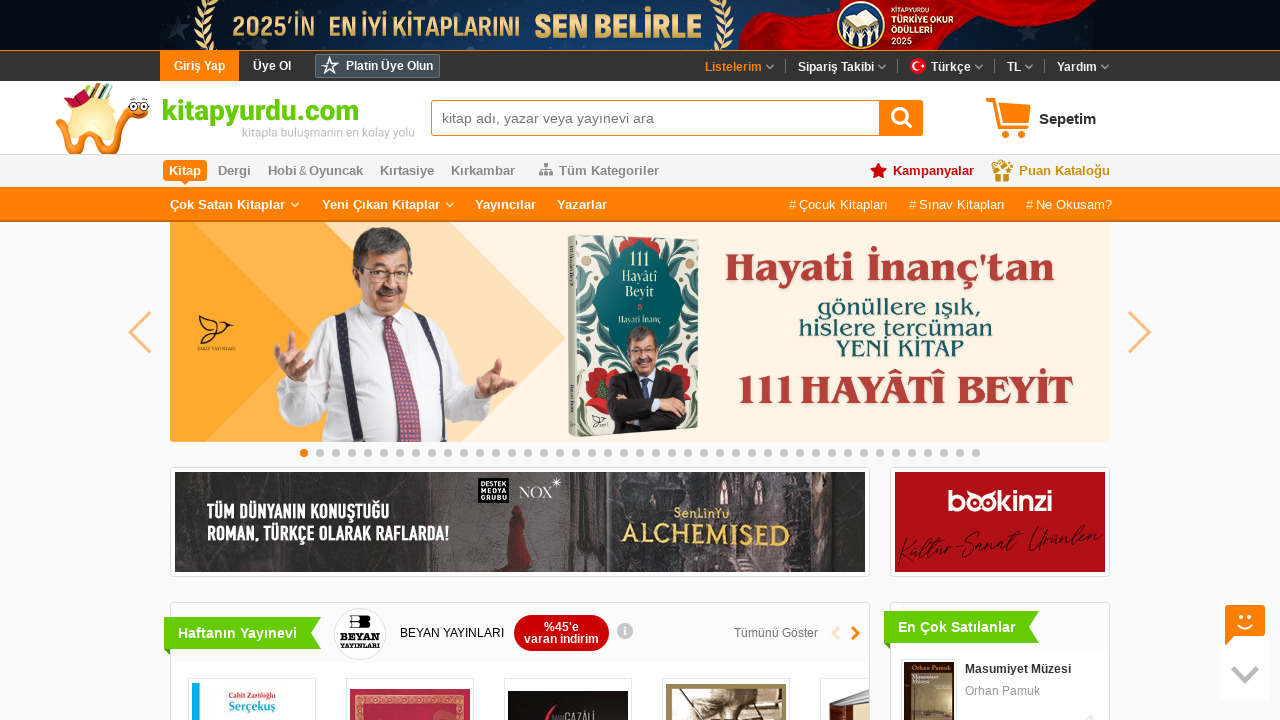